Tests a simple form by filling in first name, last name, city, and country fields, then clicking the submit button.

Starting URL: http://suninjuly.github.io/simple_form_find_task.html

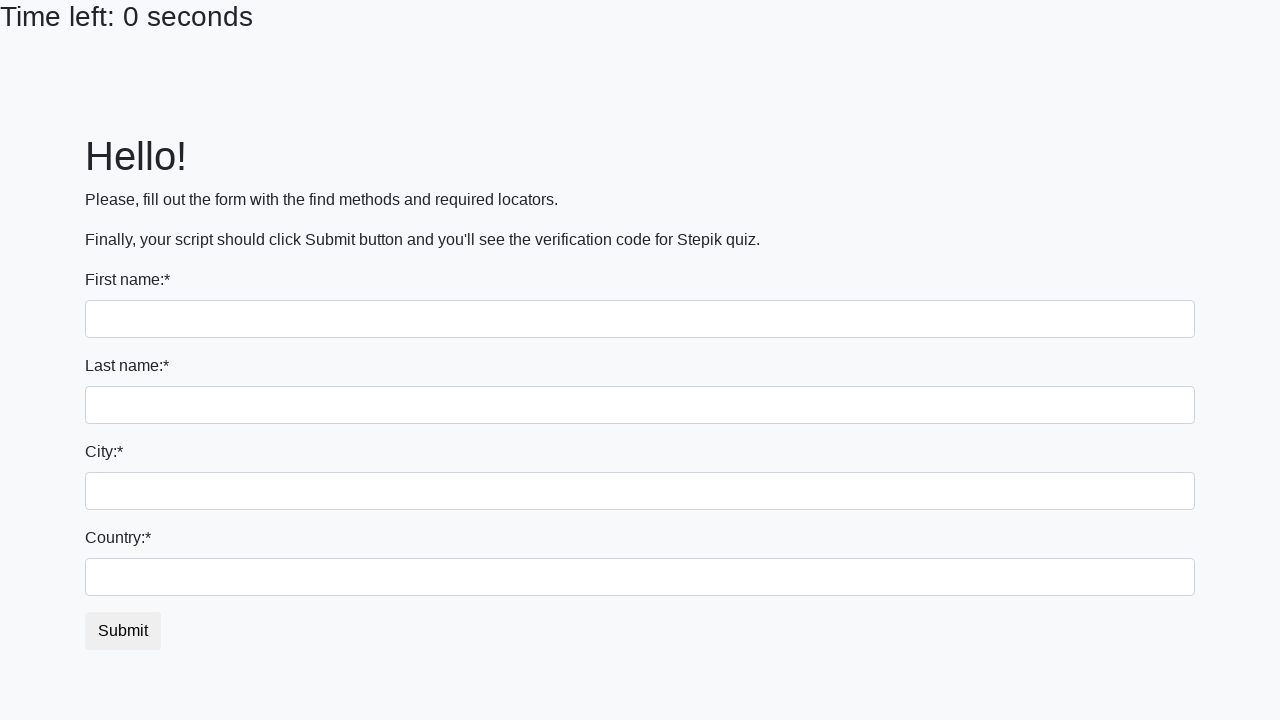

Filled first name field with 'Ivan' on input
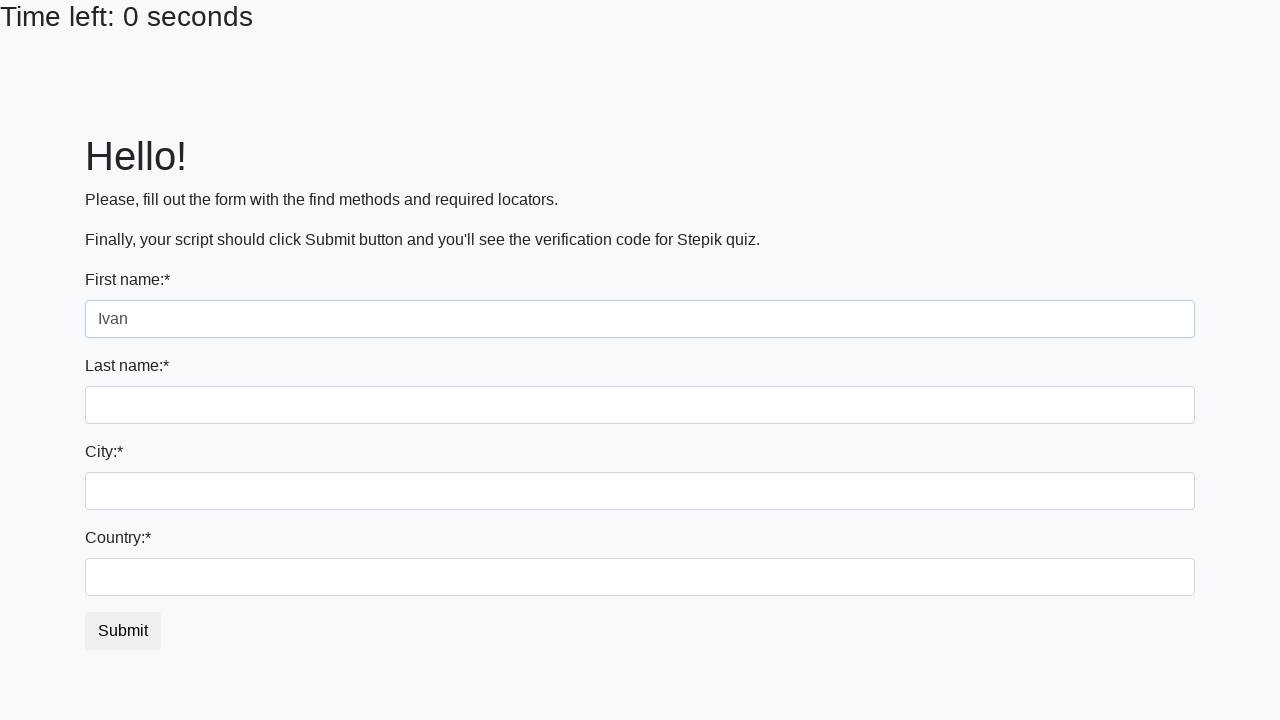

Filled last name field with 'Petrov' on input[name='last_name']
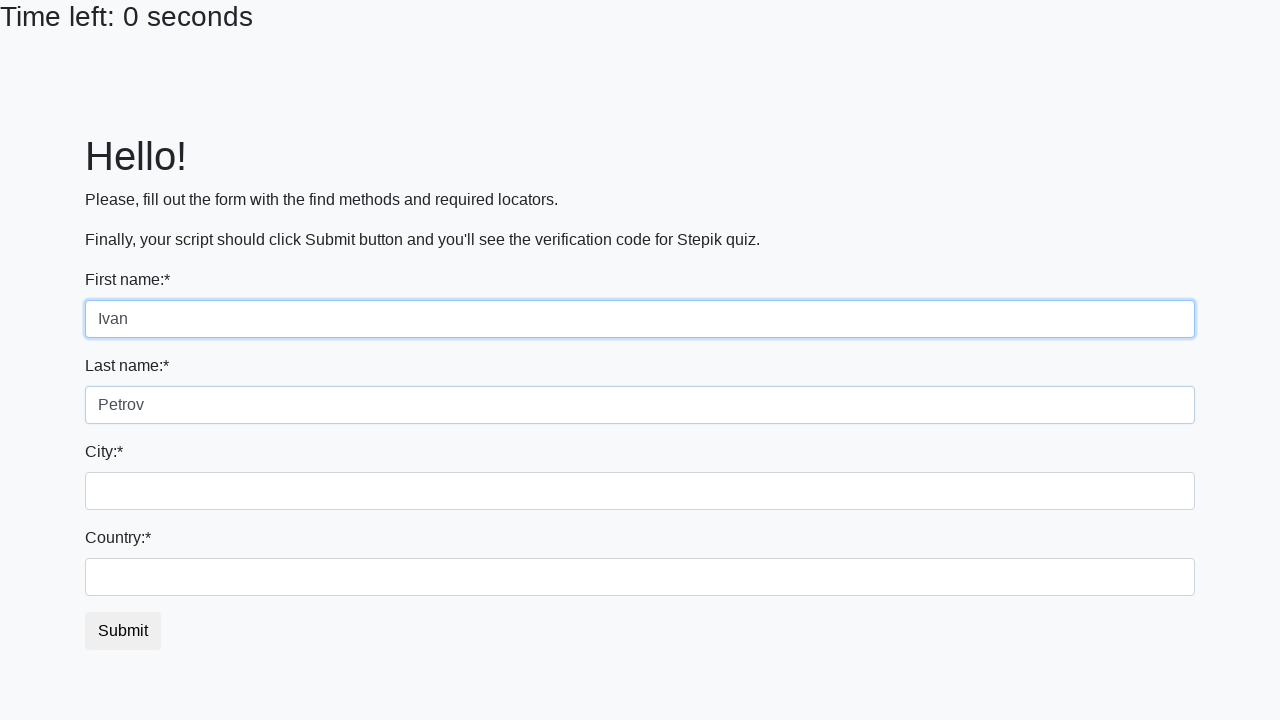

Filled city field with 'Smolensk' on .form-control.city
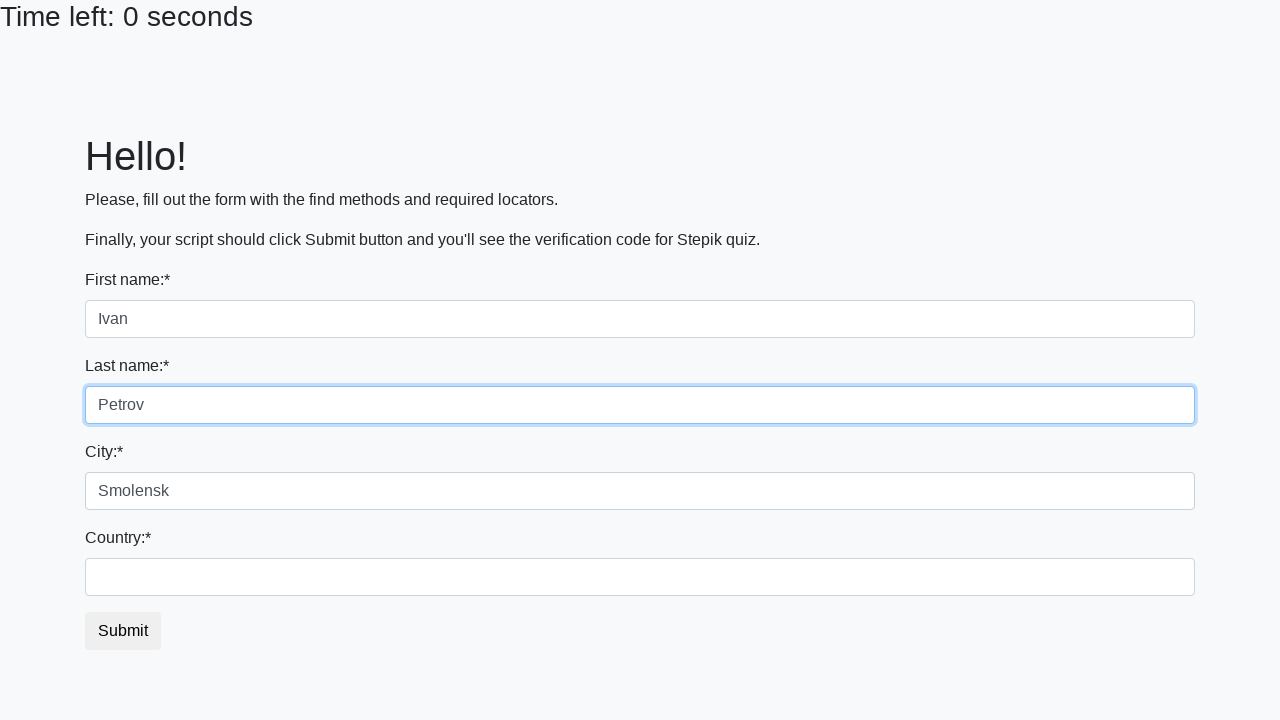

Filled country field with 'Russia' on #country
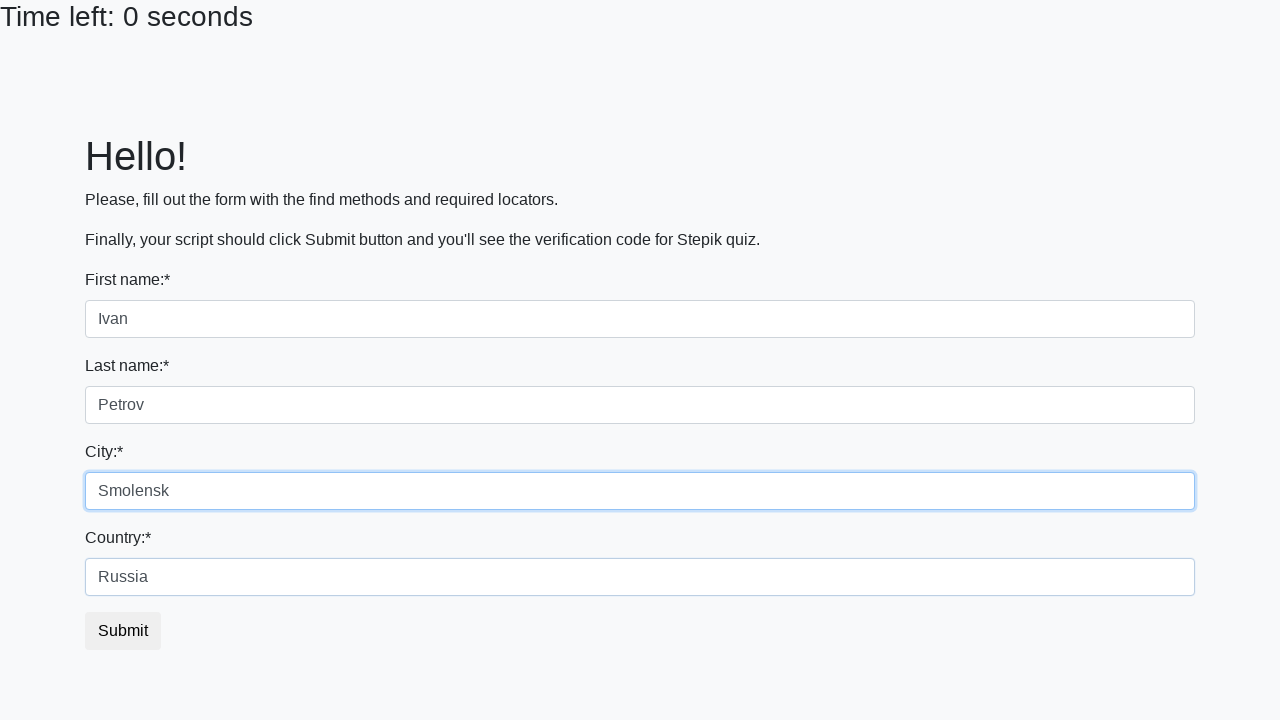

Clicked submit button to complete form at (123, 631) on button.btn
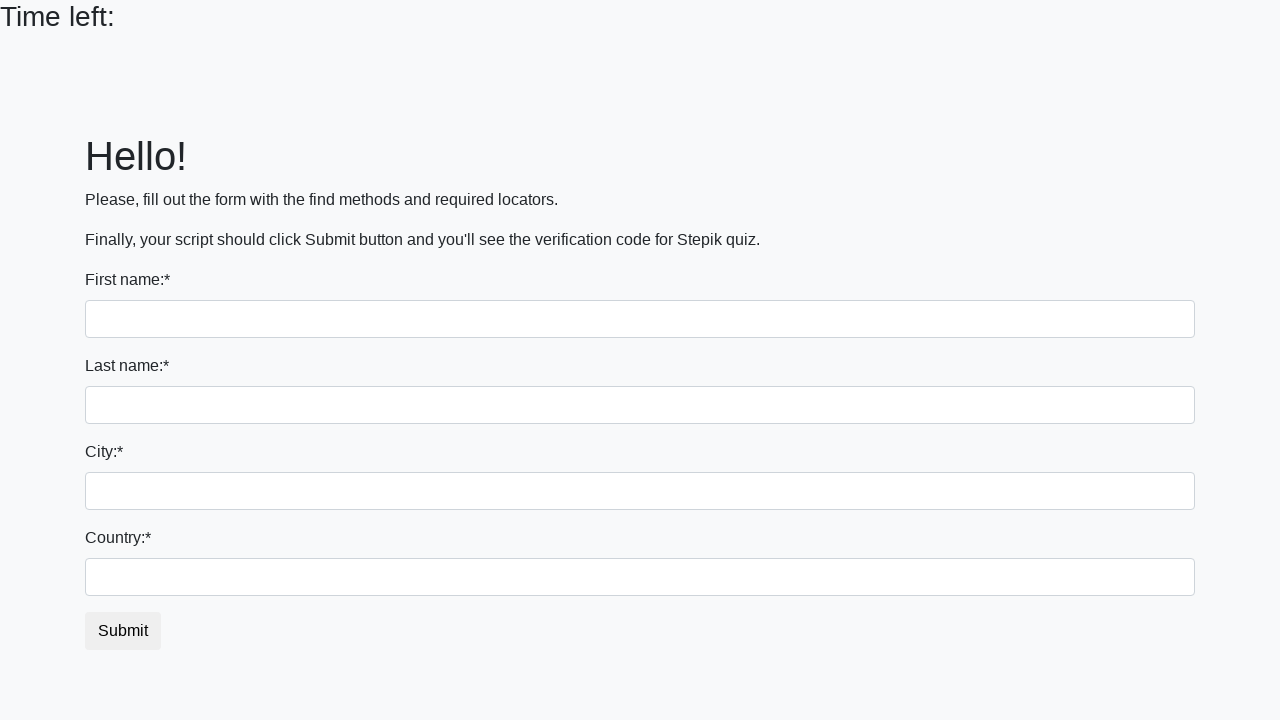

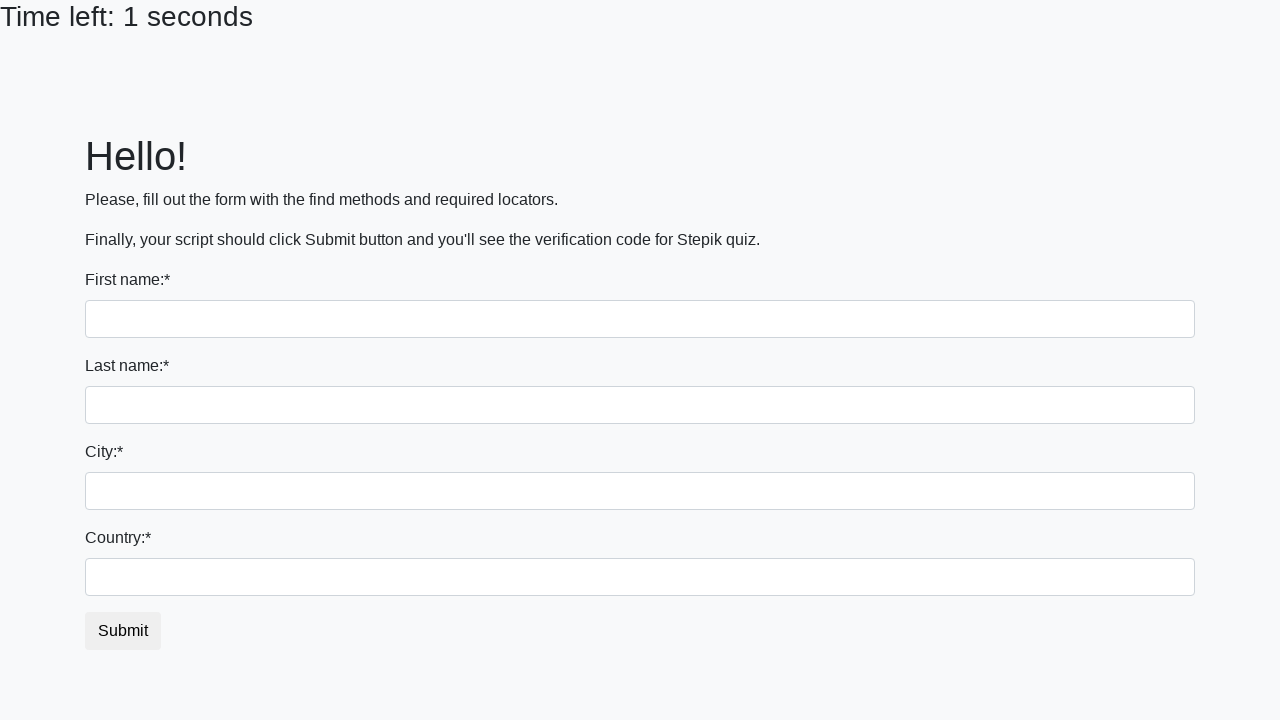